Tests scrolling functionality by scrolling down from the footer element on a web elements demo page

Starting URL: https://admlucid.com/Home/WebElements

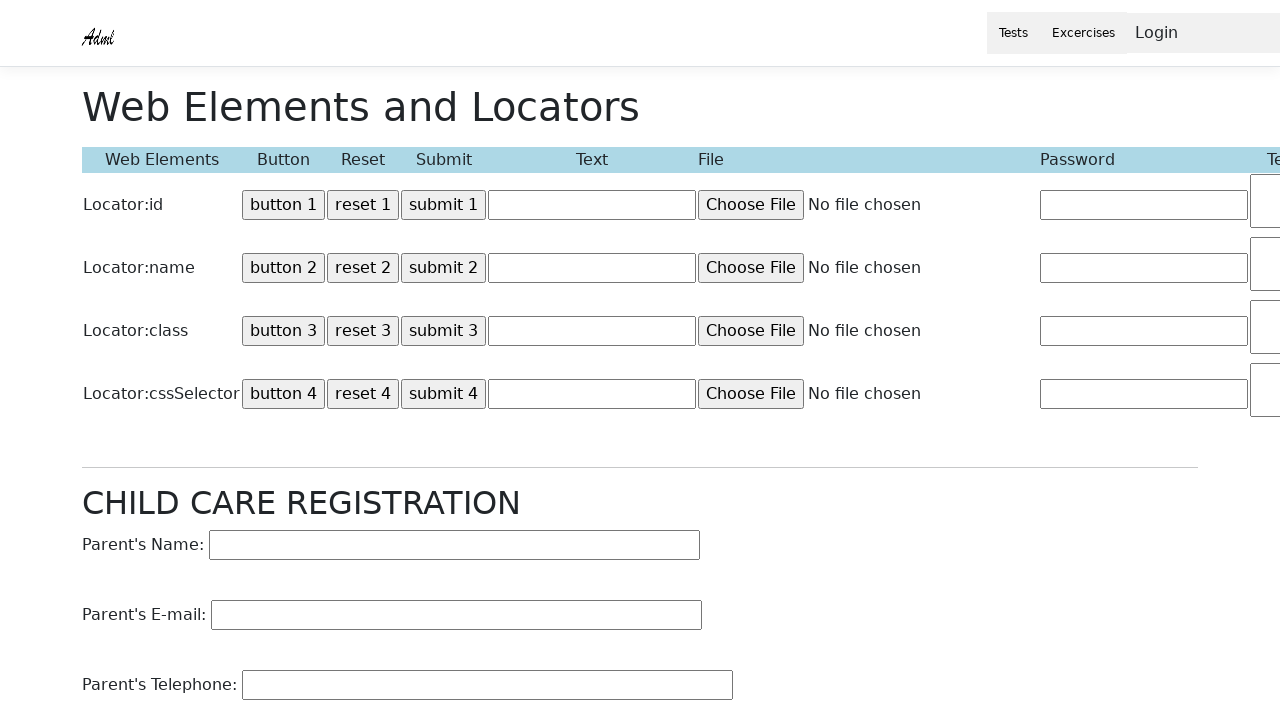

Footer element loaded on web elements demo page
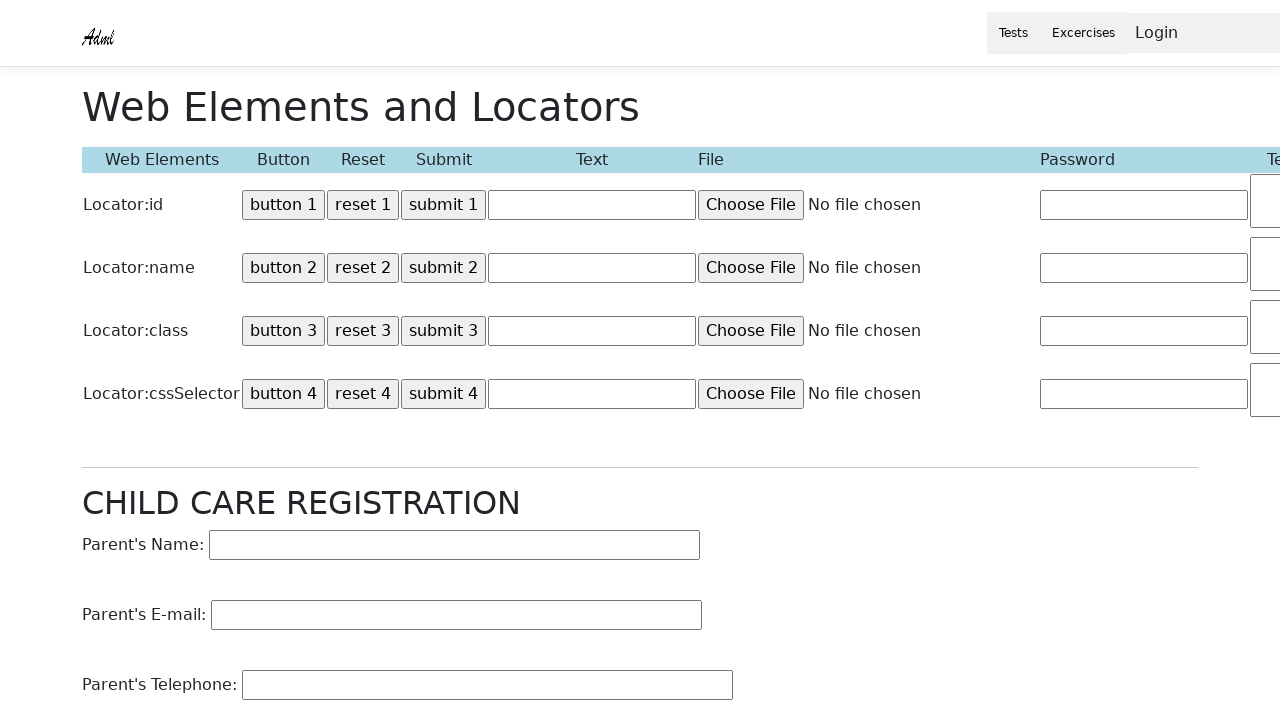

Scrolled down 200 pixels from footer element
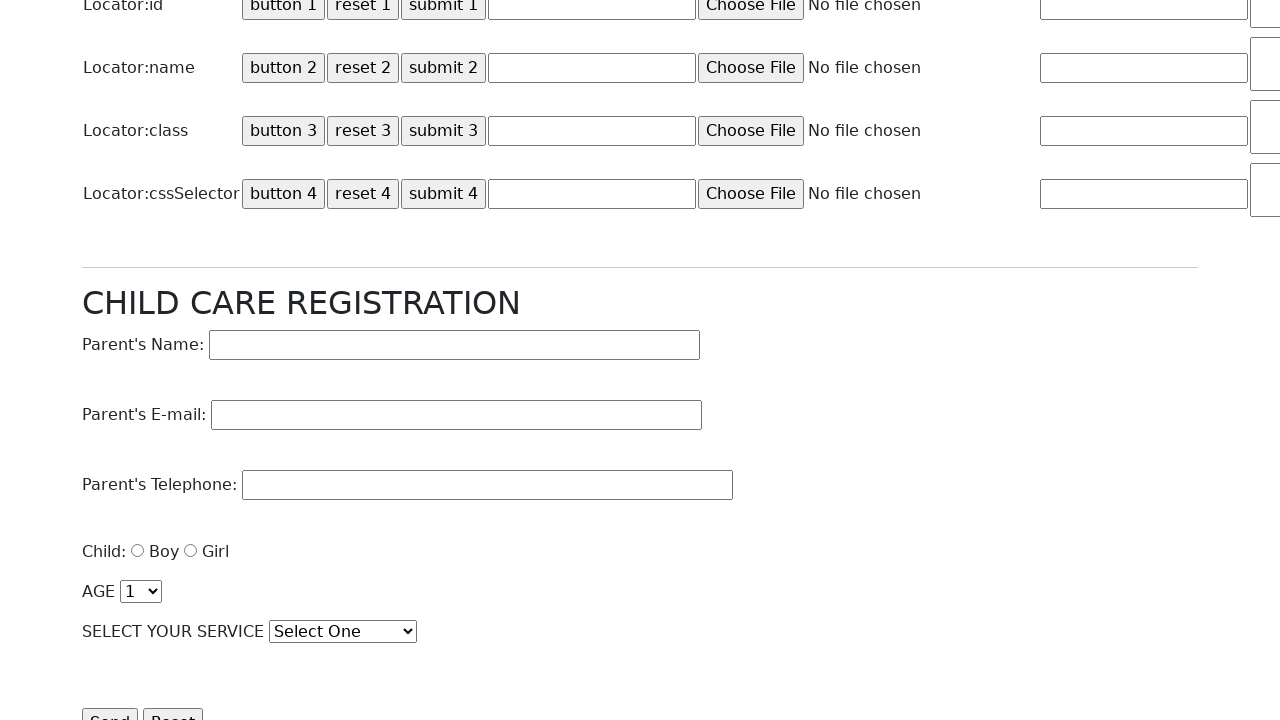

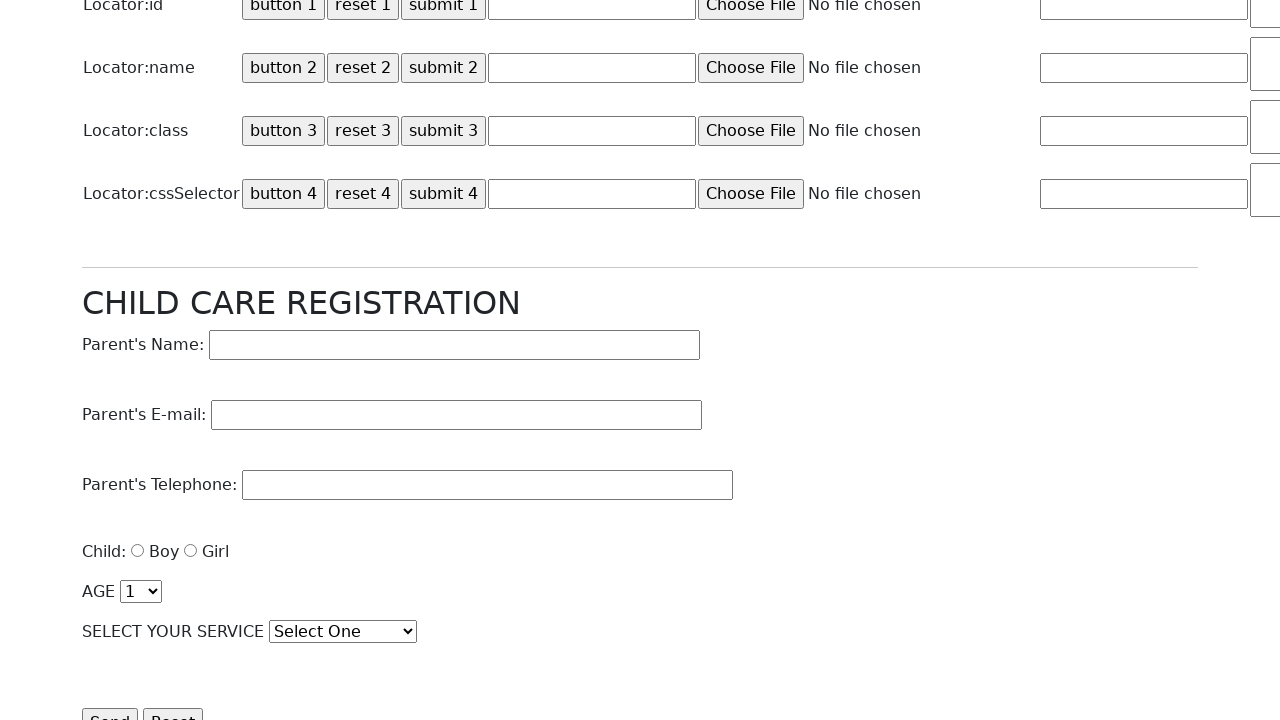